Tests filtering to display only active (incomplete) todo items

Starting URL: https://demo.playwright.dev/todomvc

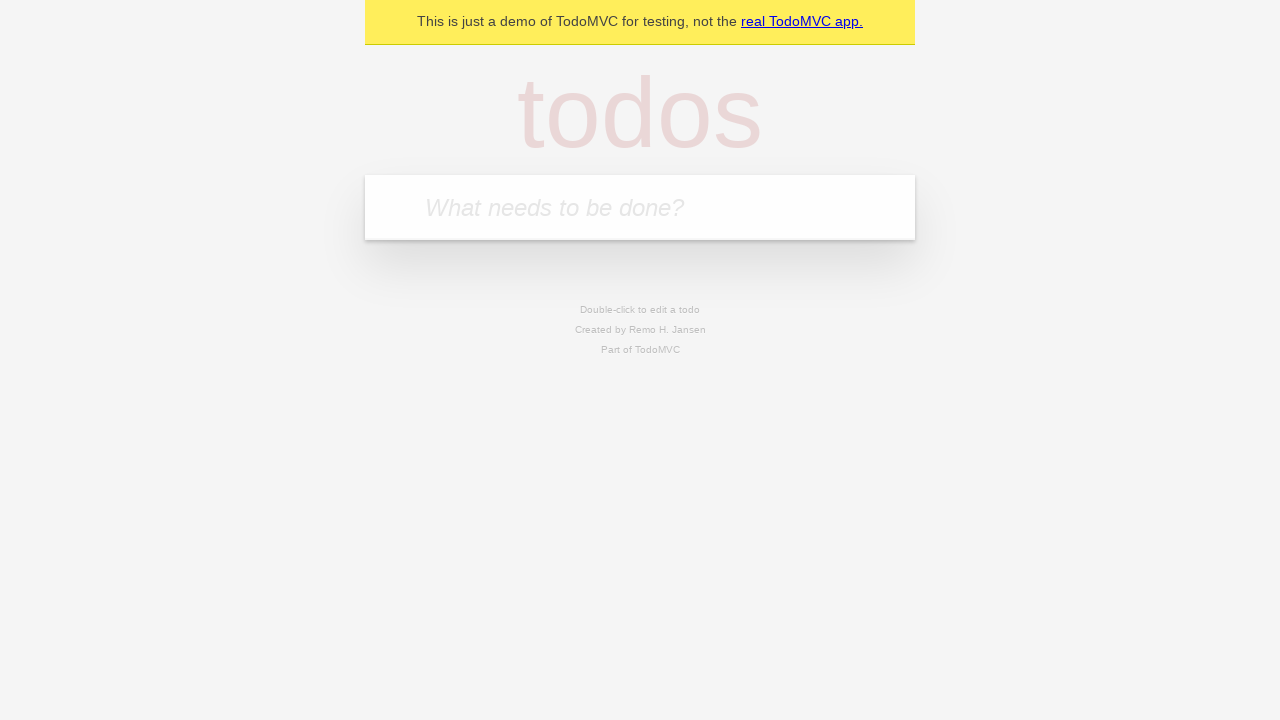

Filled todo input with 'buy some cheese' on internal:attr=[placeholder="What needs to be done?"i]
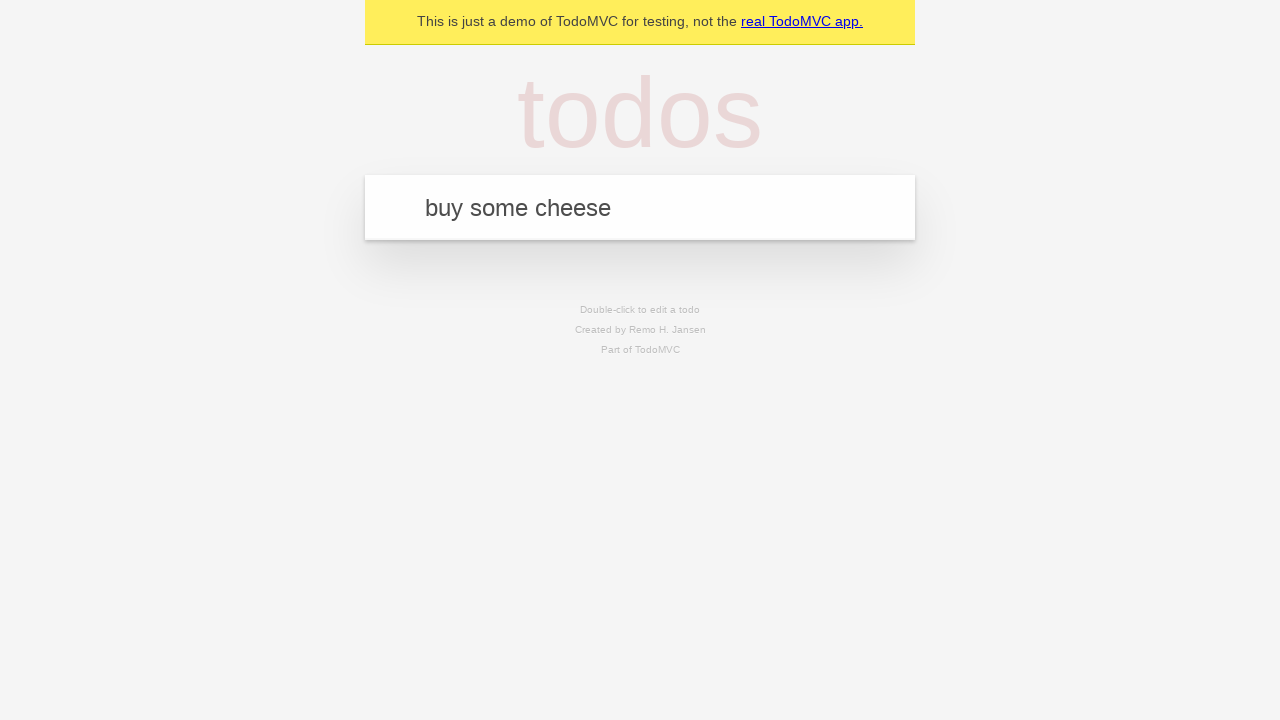

Pressed Enter to add todo 'buy some cheese' on internal:attr=[placeholder="What needs to be done?"i]
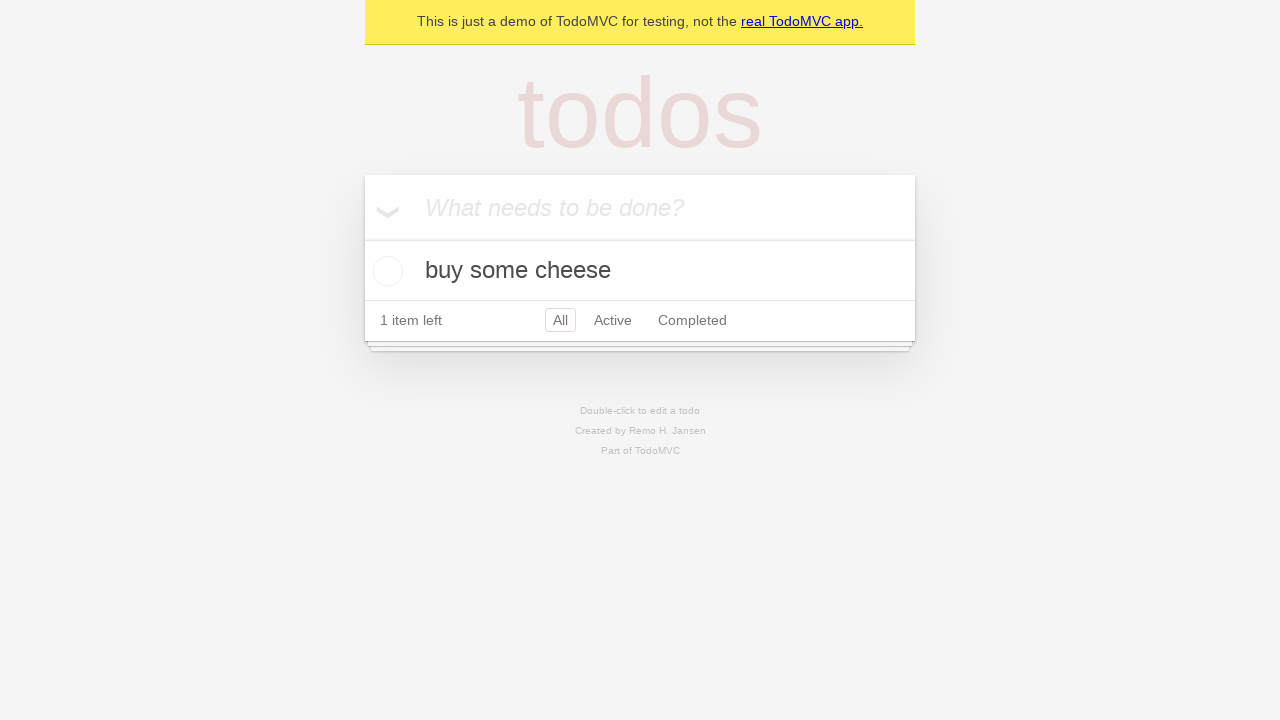

Filled todo input with 'feed the cat' on internal:attr=[placeholder="What needs to be done?"i]
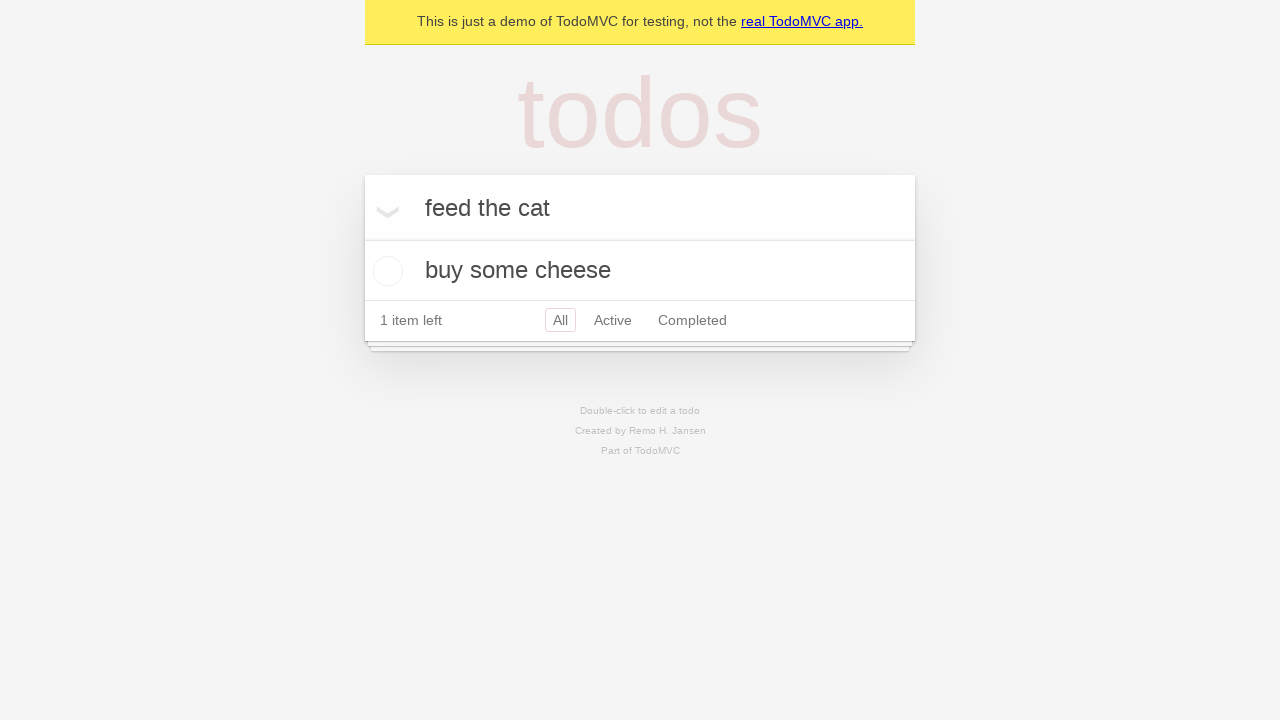

Pressed Enter to add todo 'feed the cat' on internal:attr=[placeholder="What needs to be done?"i]
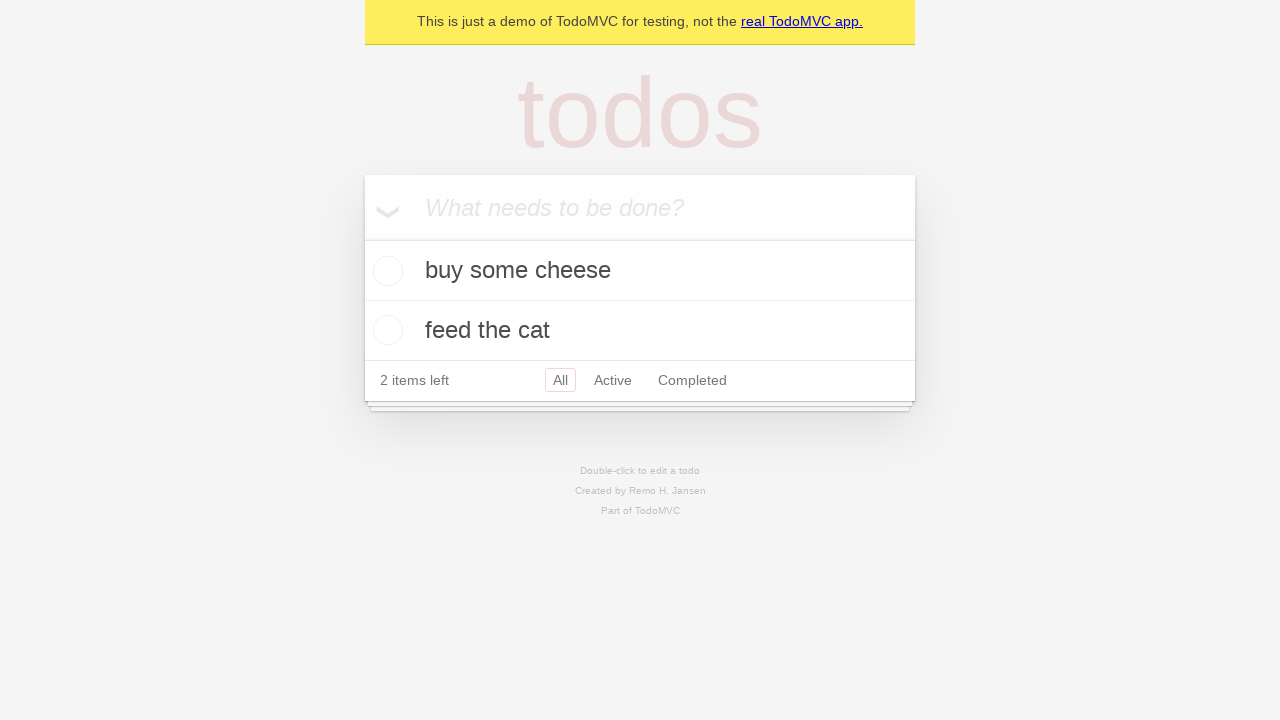

Filled todo input with 'book a doctors appointment' on internal:attr=[placeholder="What needs to be done?"i]
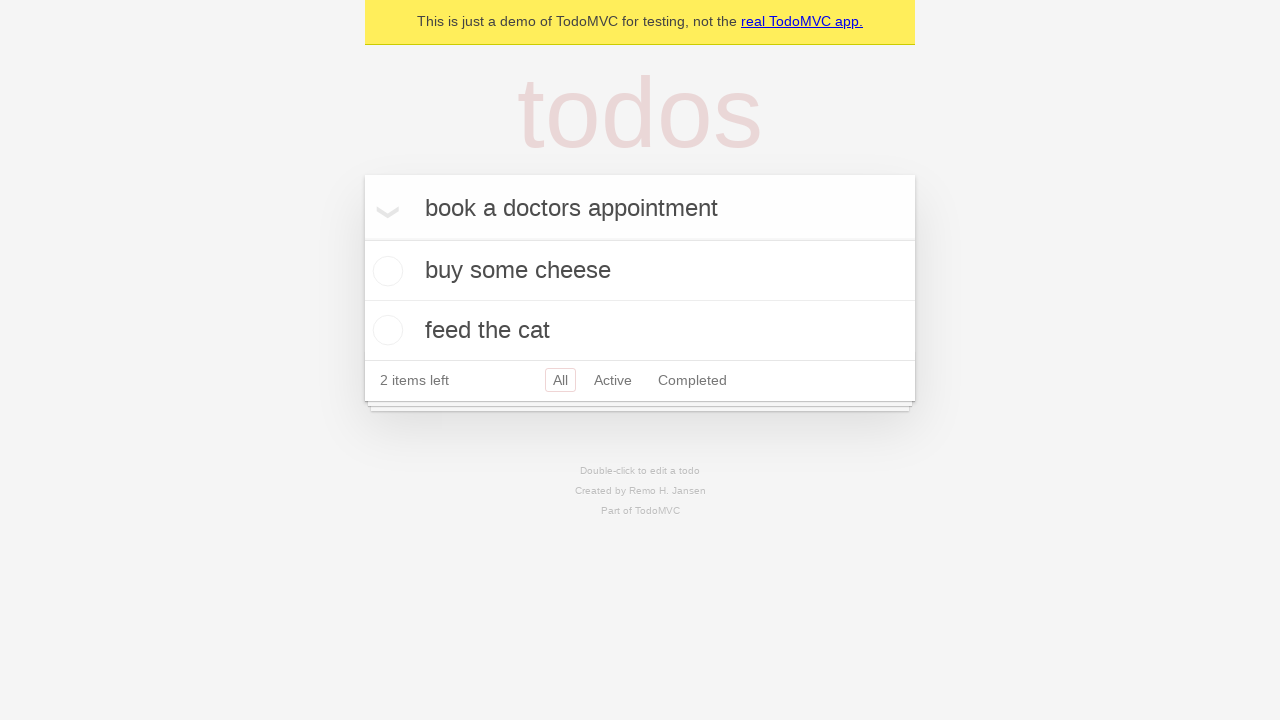

Pressed Enter to add todo 'book a doctors appointment' on internal:attr=[placeholder="What needs to be done?"i]
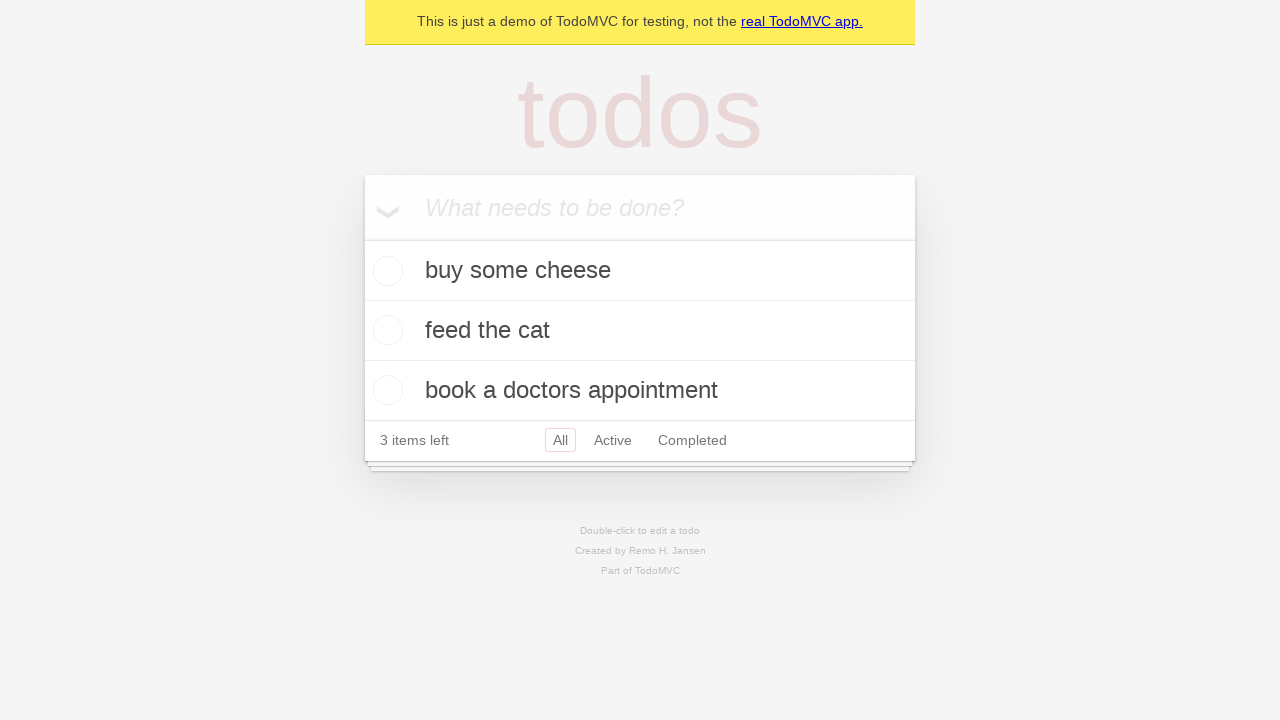

Waited for todo items to appear
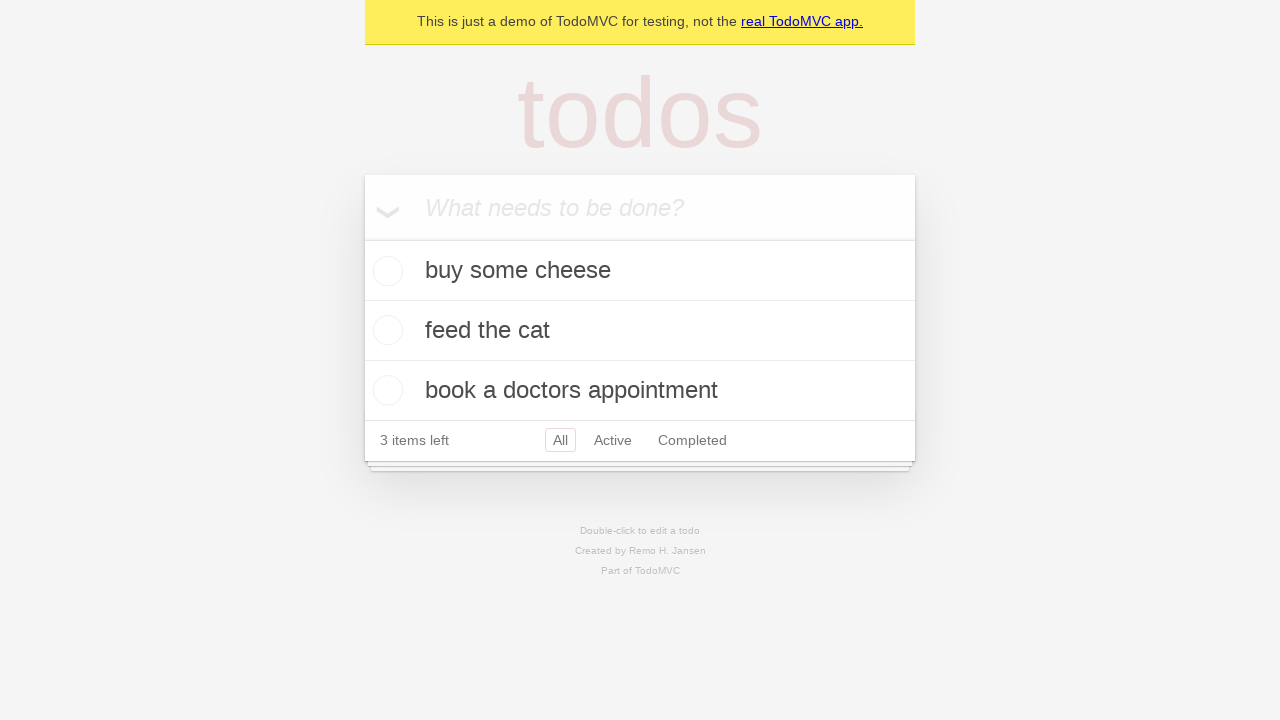

Checked the second todo item to mark it as complete at (385, 330) on internal:testid=[data-testid="todo-item"s] >> nth=1 >> internal:role=checkbox
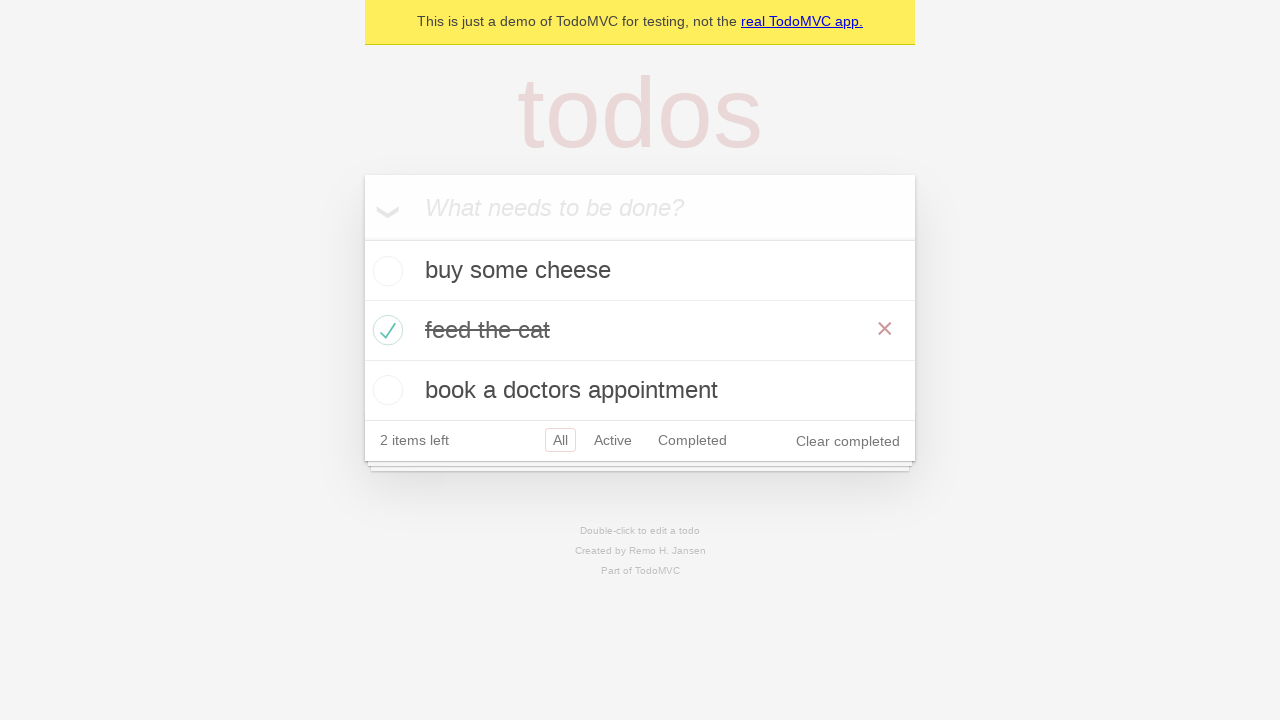

Clicked Active filter to display only incomplete todo items at (613, 440) on internal:role=link[name="Active"i]
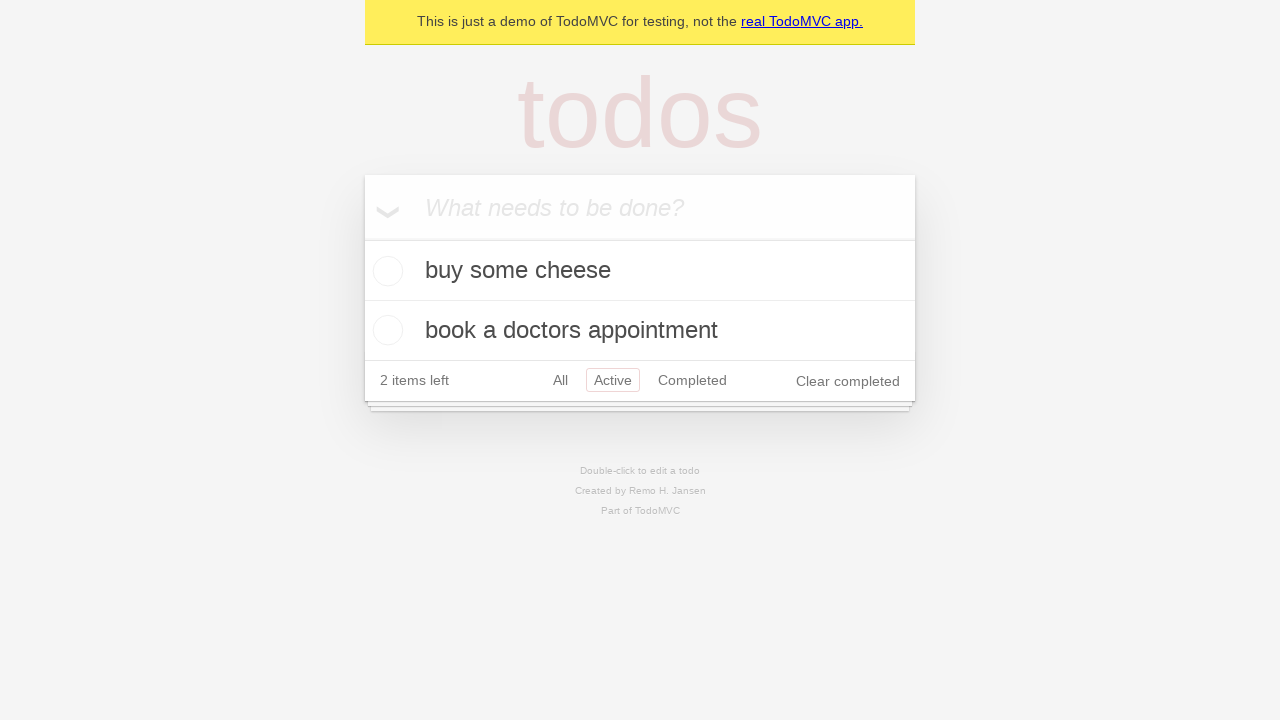

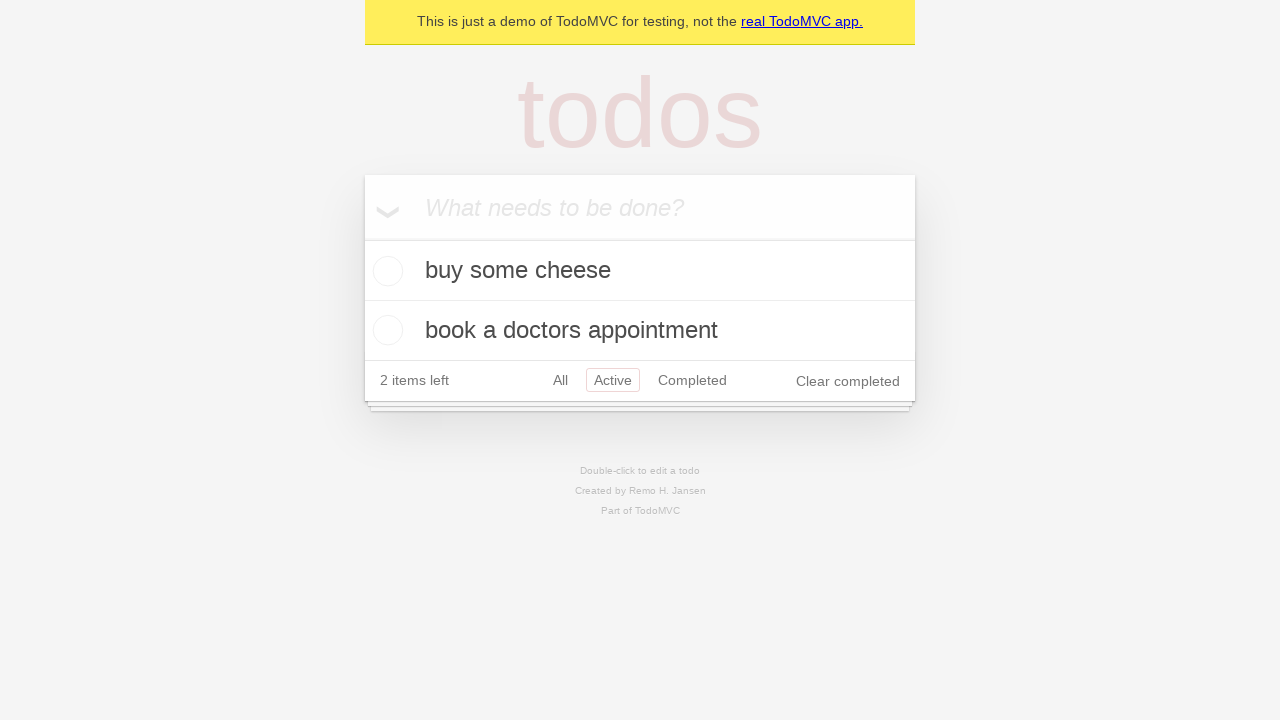